Tests keyboard input for date pickers by clearing and typing new dates directly into the input fields

Starting URL: https://demoqa.com/date-picker

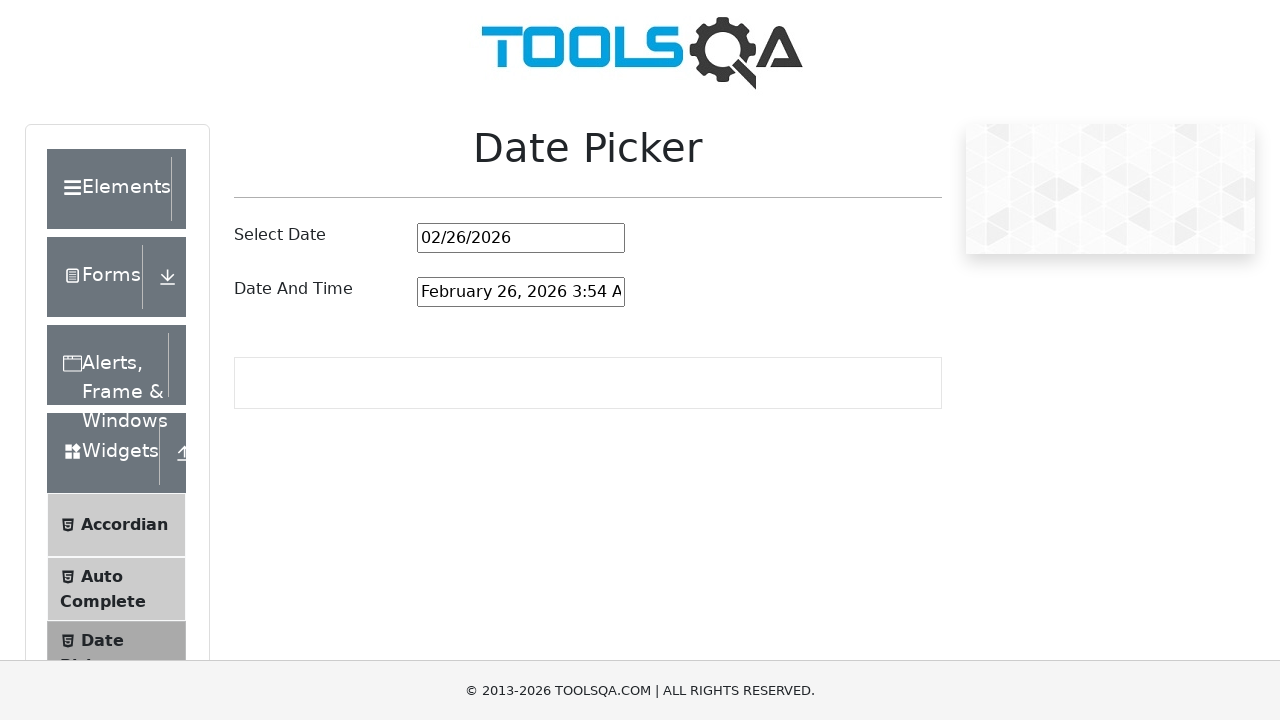

Clicked on the month/year date picker input field at (521, 238) on #datePickerMonthYearInput
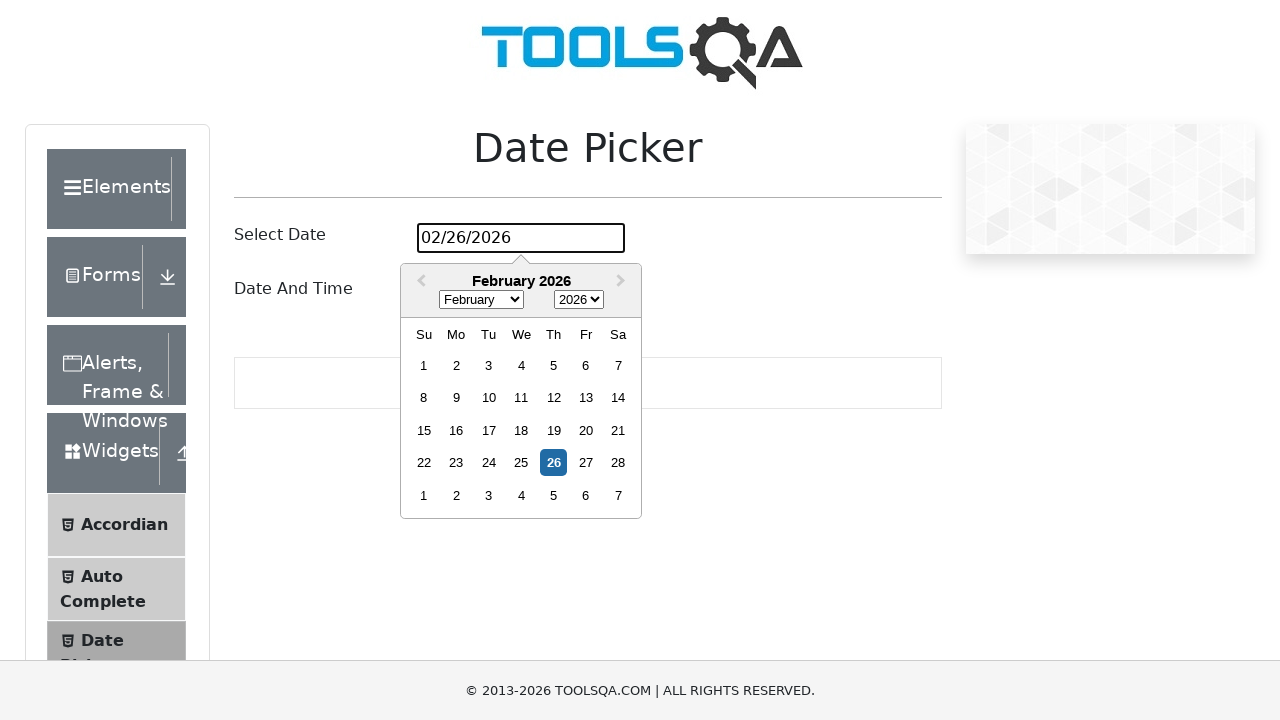

Cleared the month/year date picker input field on #datePickerMonthYearInput
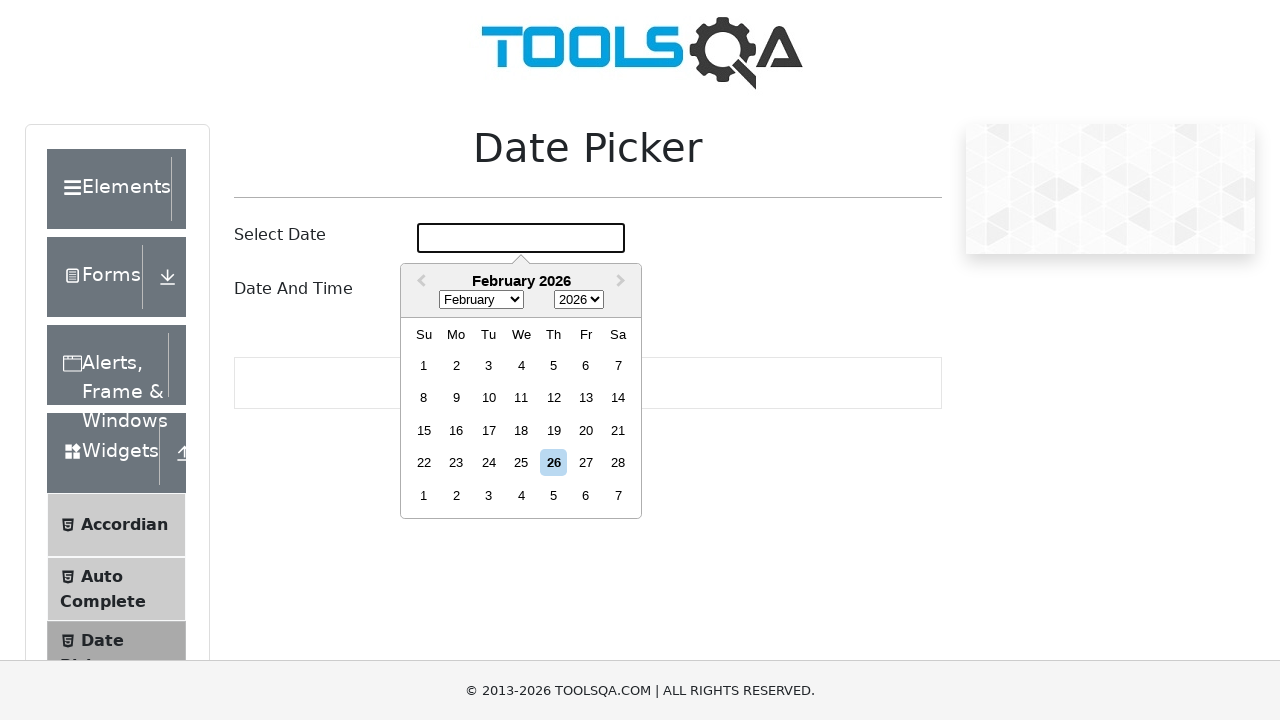

Typed new date '01/15/2024' into the month/year date picker on #datePickerMonthYearInput
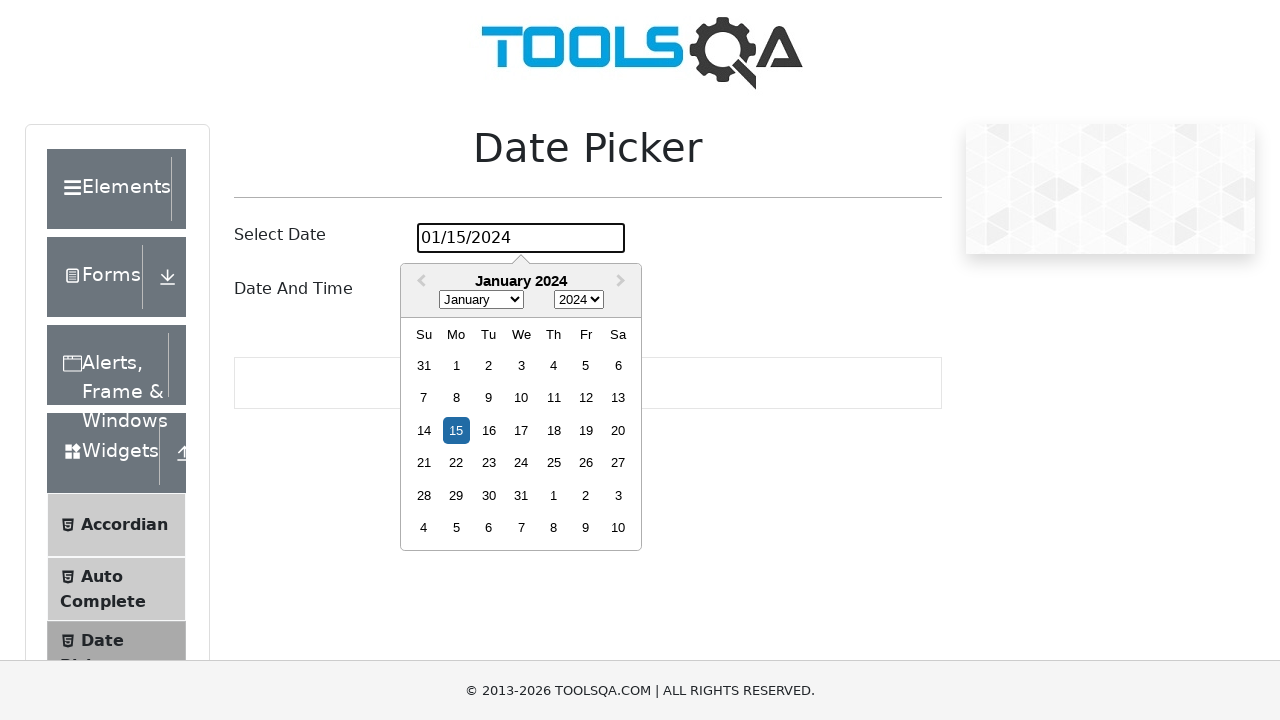

Pressed Enter to confirm the date input on #datePickerMonthYearInput
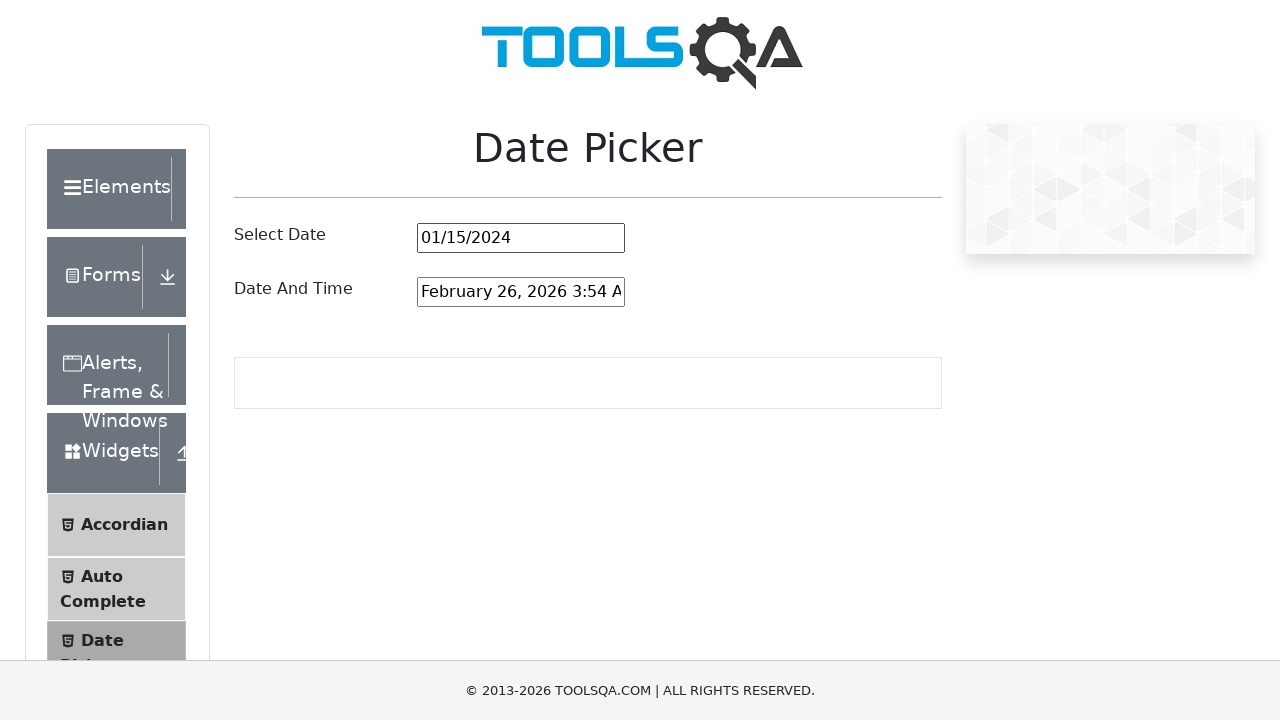

Clicked on the date/time picker input field at (521, 292) on #dateAndTimePickerInput
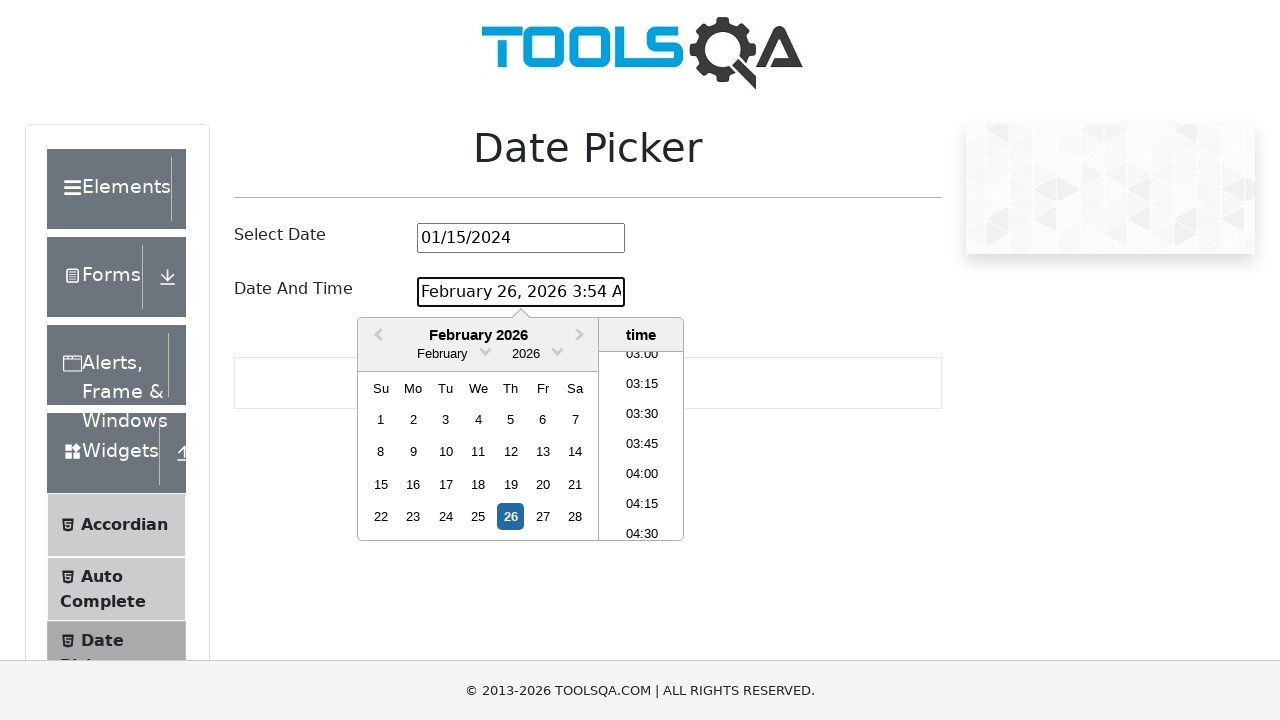

Cleared the date/time picker input field on #dateAndTimePickerInput
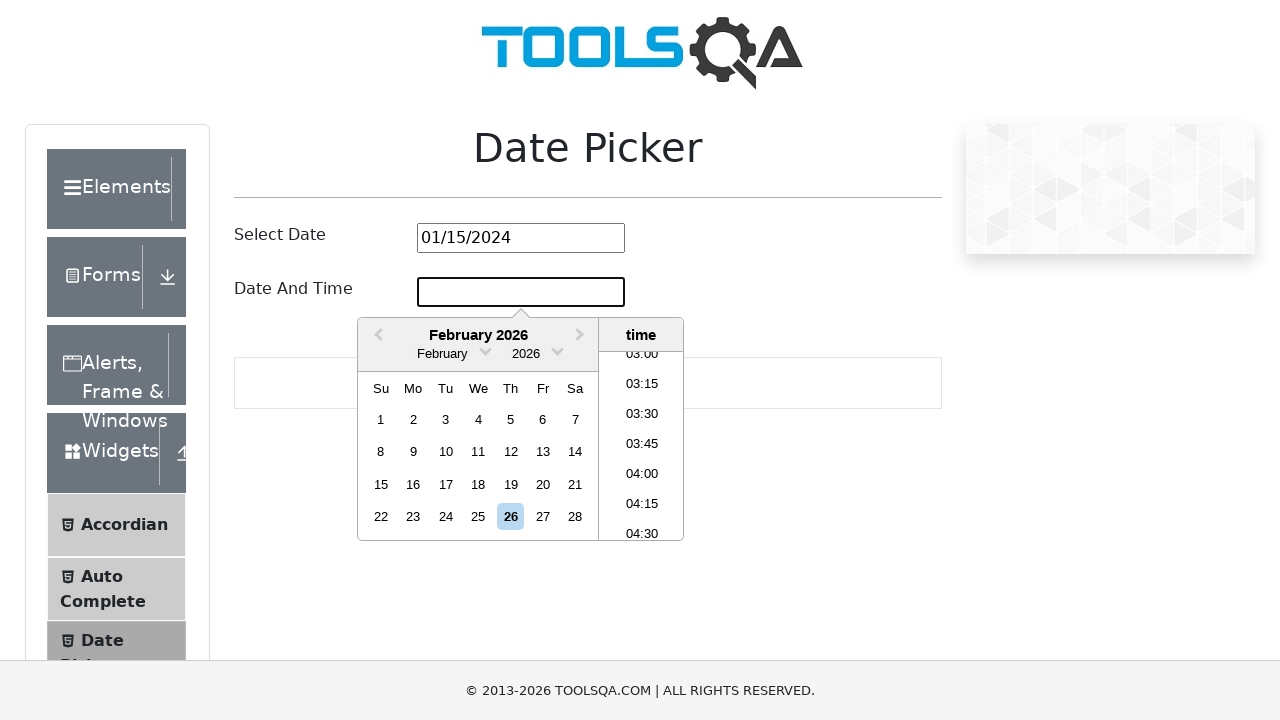

Typed new datetime 'January 20, 2024 3:00 PM' into the date/time picker on #dateAndTimePickerInput
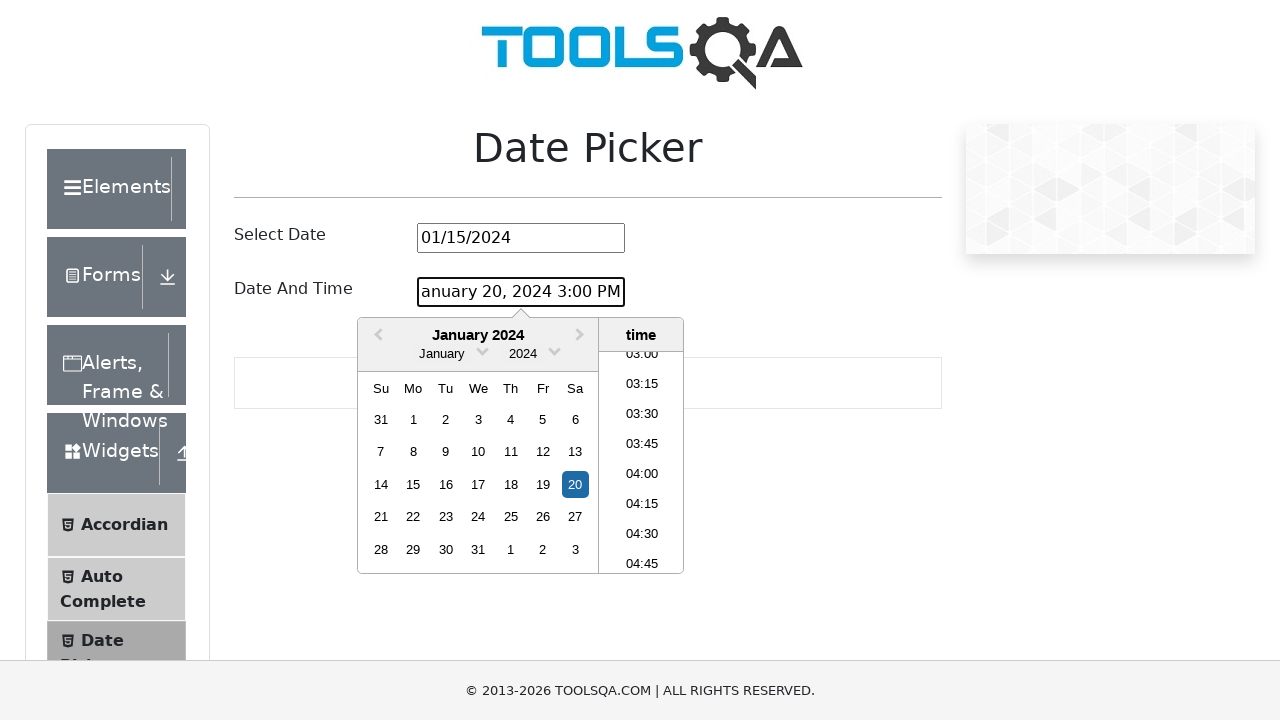

Pressed Enter to confirm the datetime input on #dateAndTimePickerInput
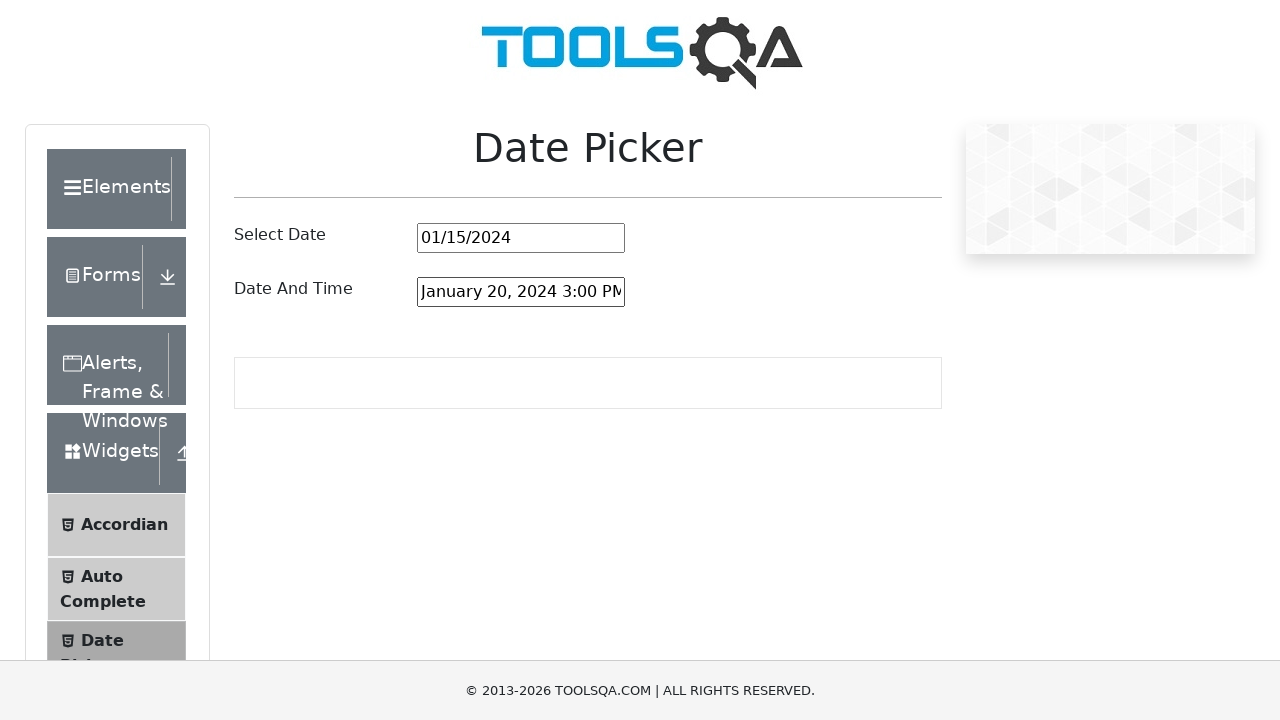

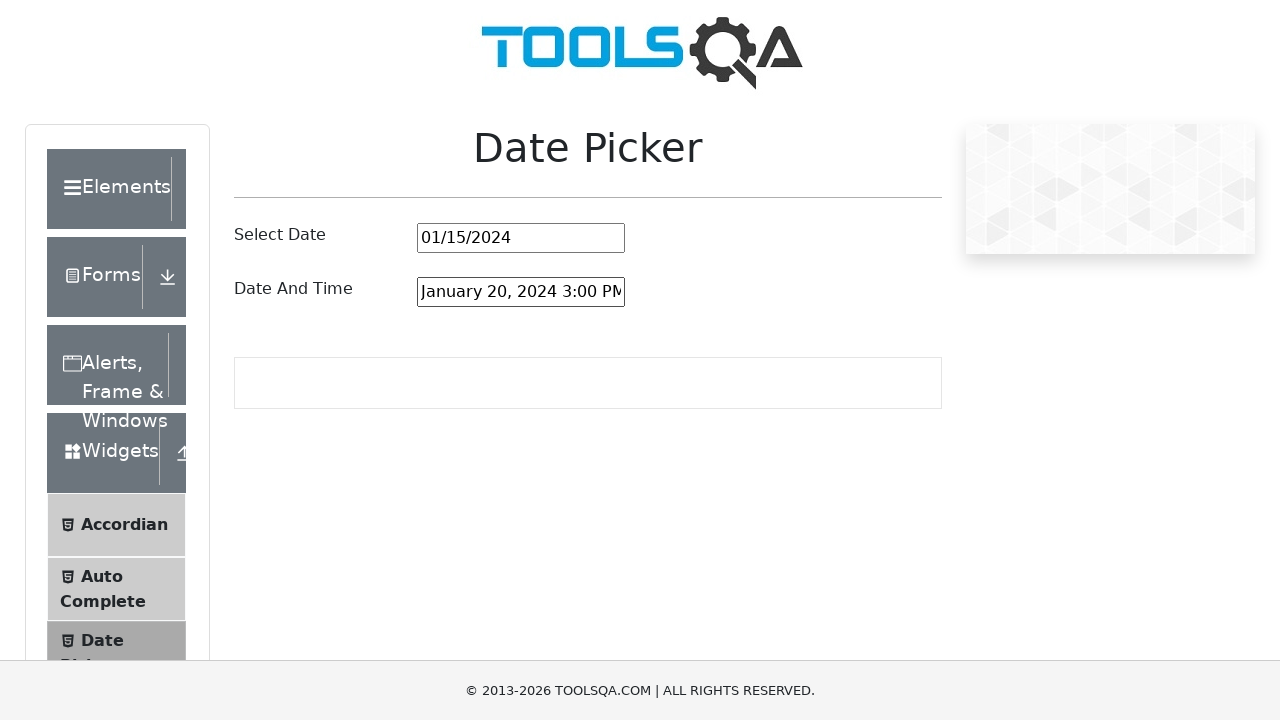